Performs click-and-hold, move to target, then release actions for drag and drop

Starting URL: https://crossbrowsertesting.github.io/drag-and-drop

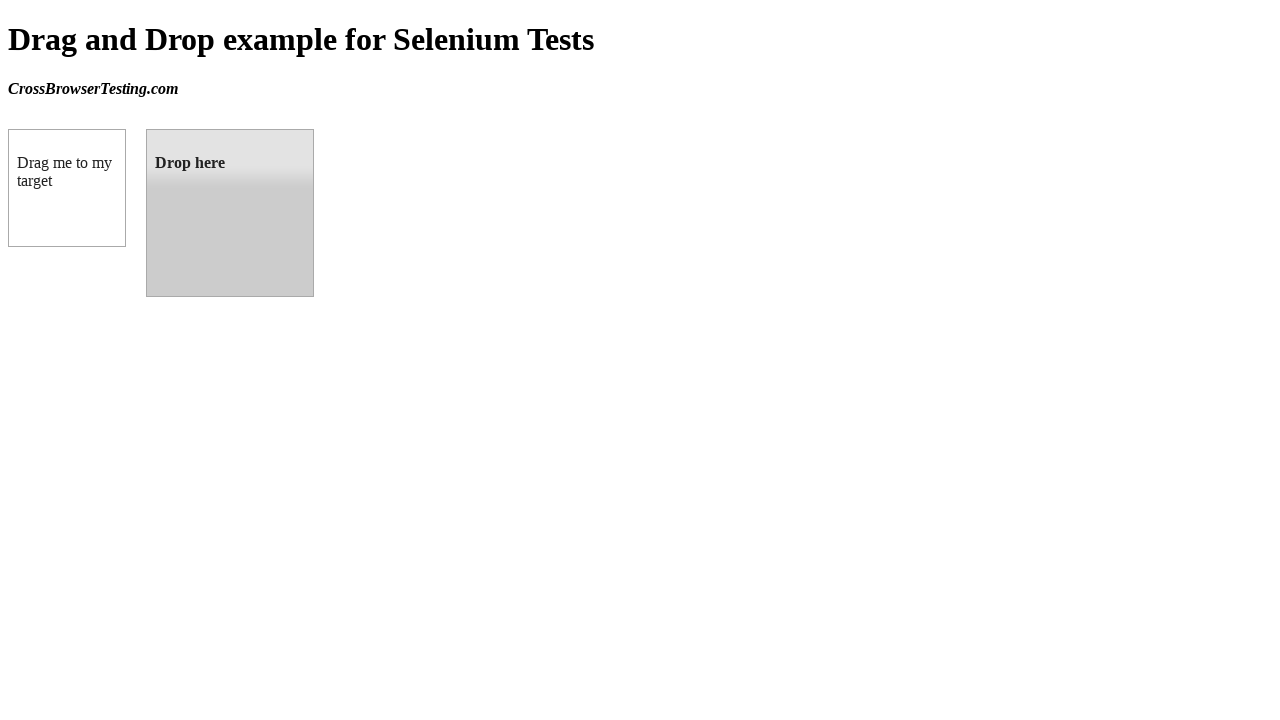

Located draggable source element
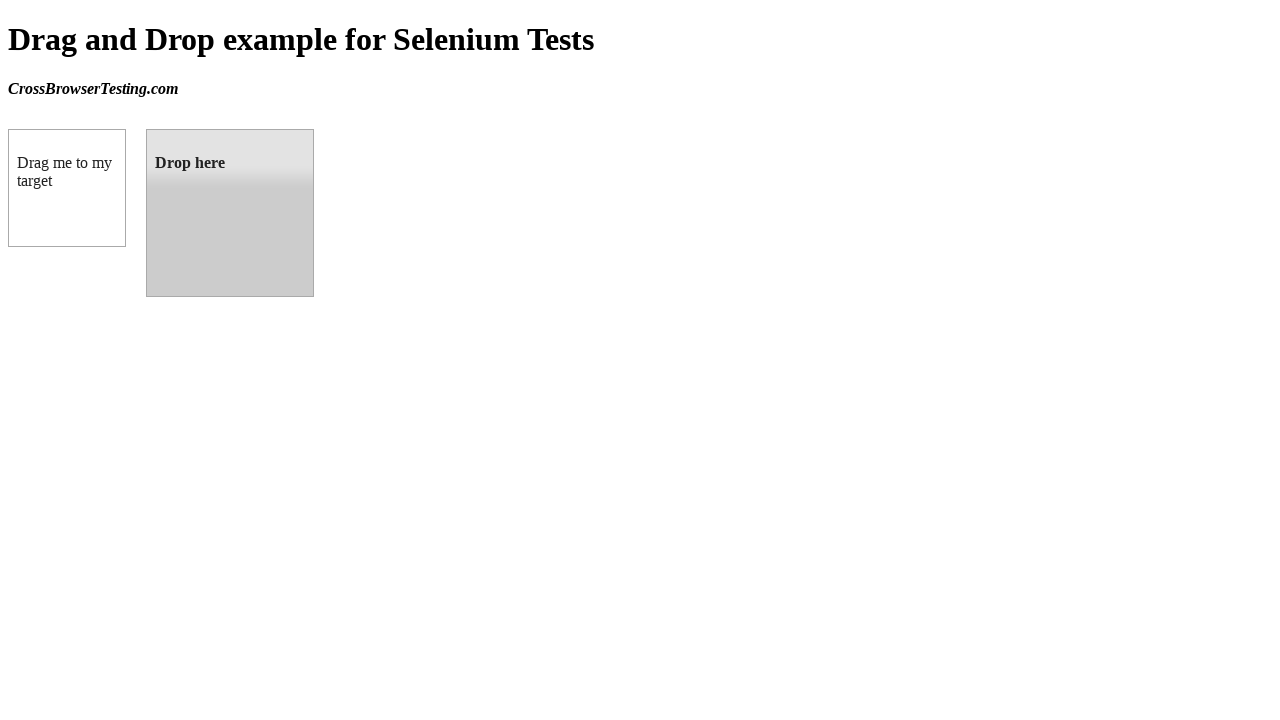

Located droppable target element
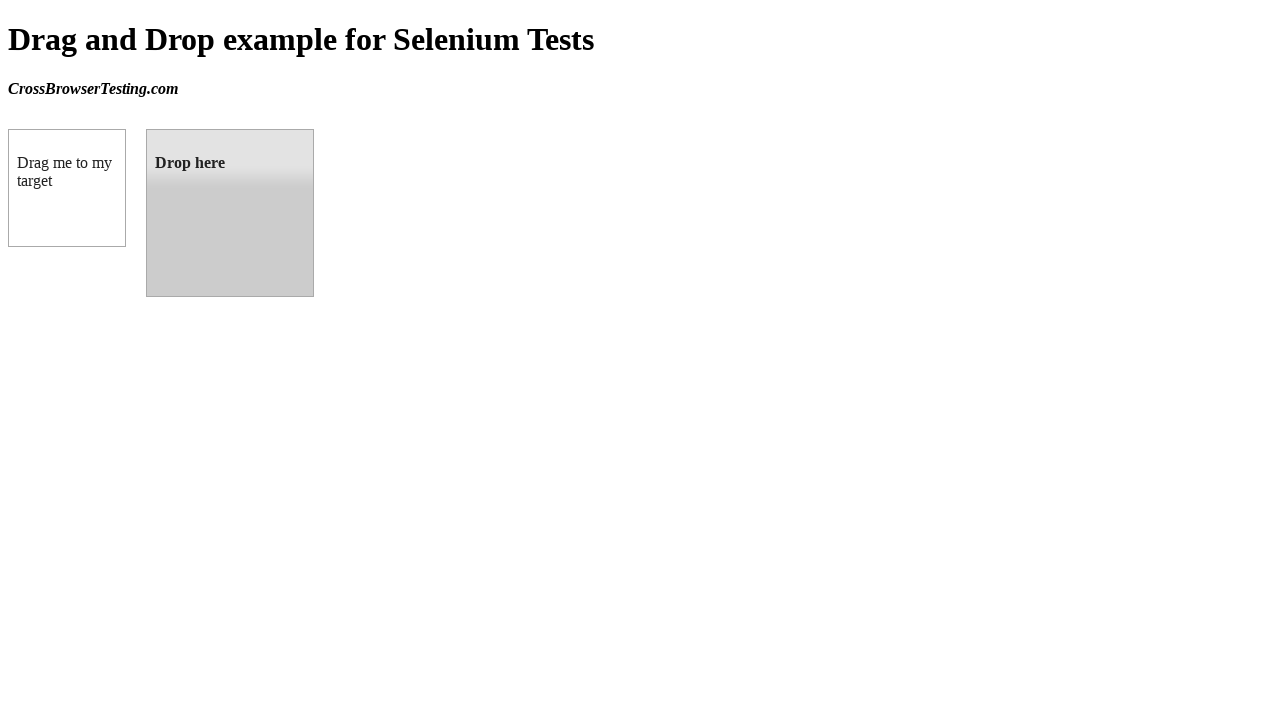

Retrieved bounding box for source element
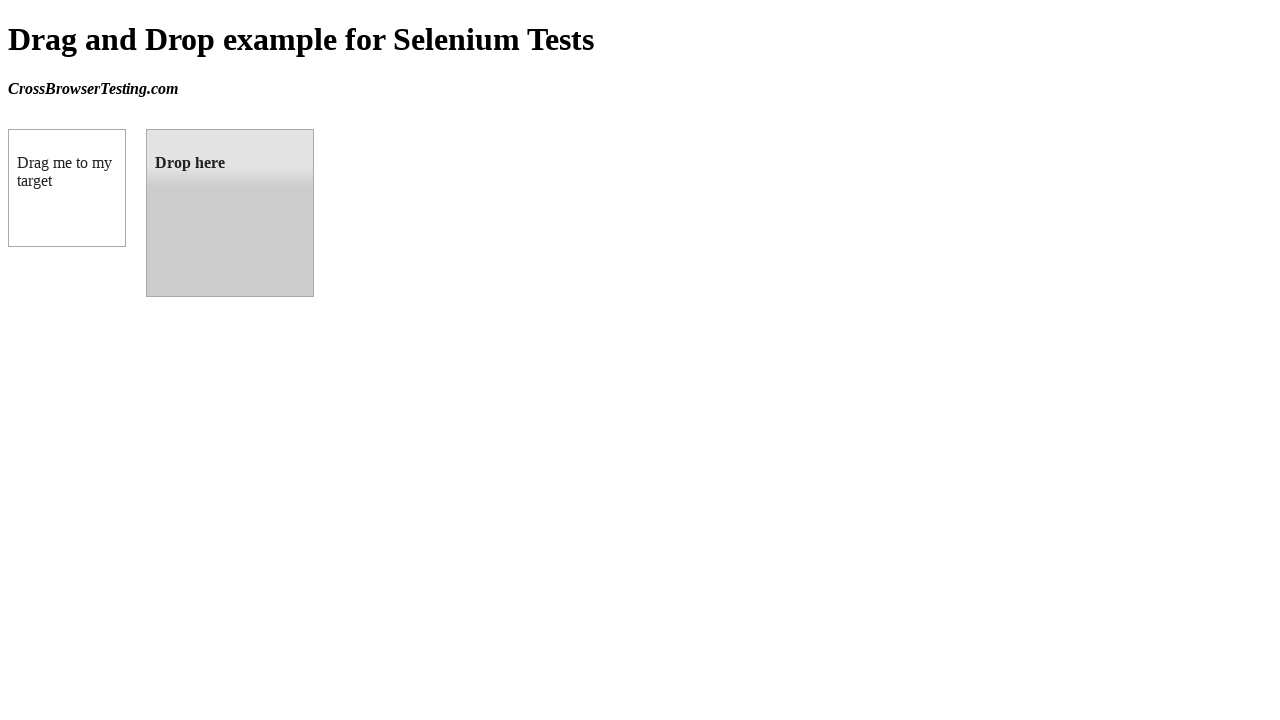

Retrieved bounding box for target element
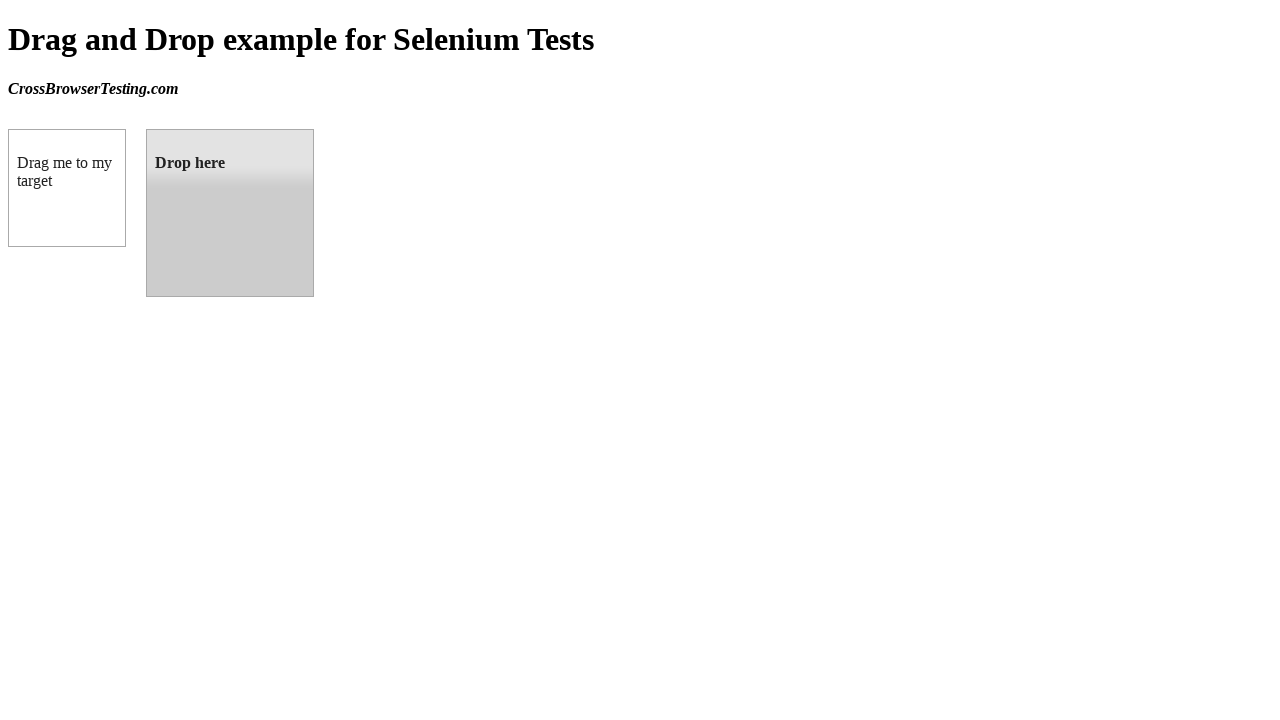

Moved mouse to center of draggable element at (67, 188)
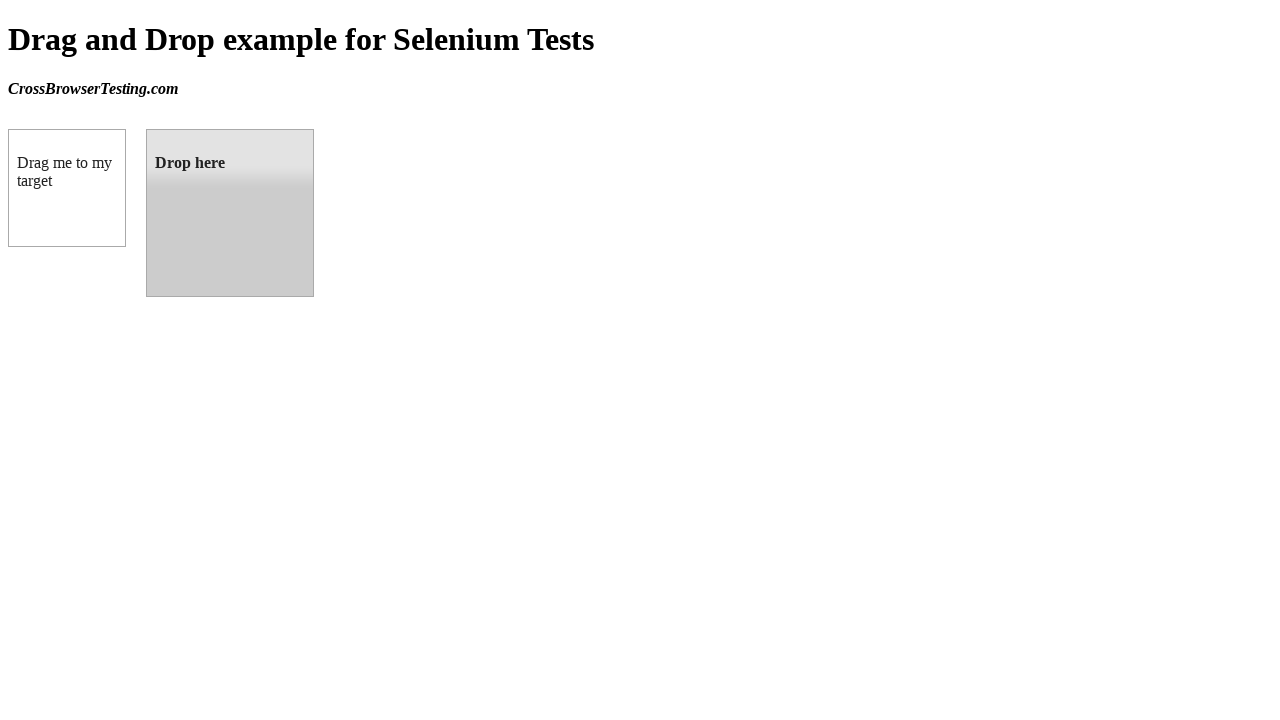

Pressed and held mouse button down at (67, 188)
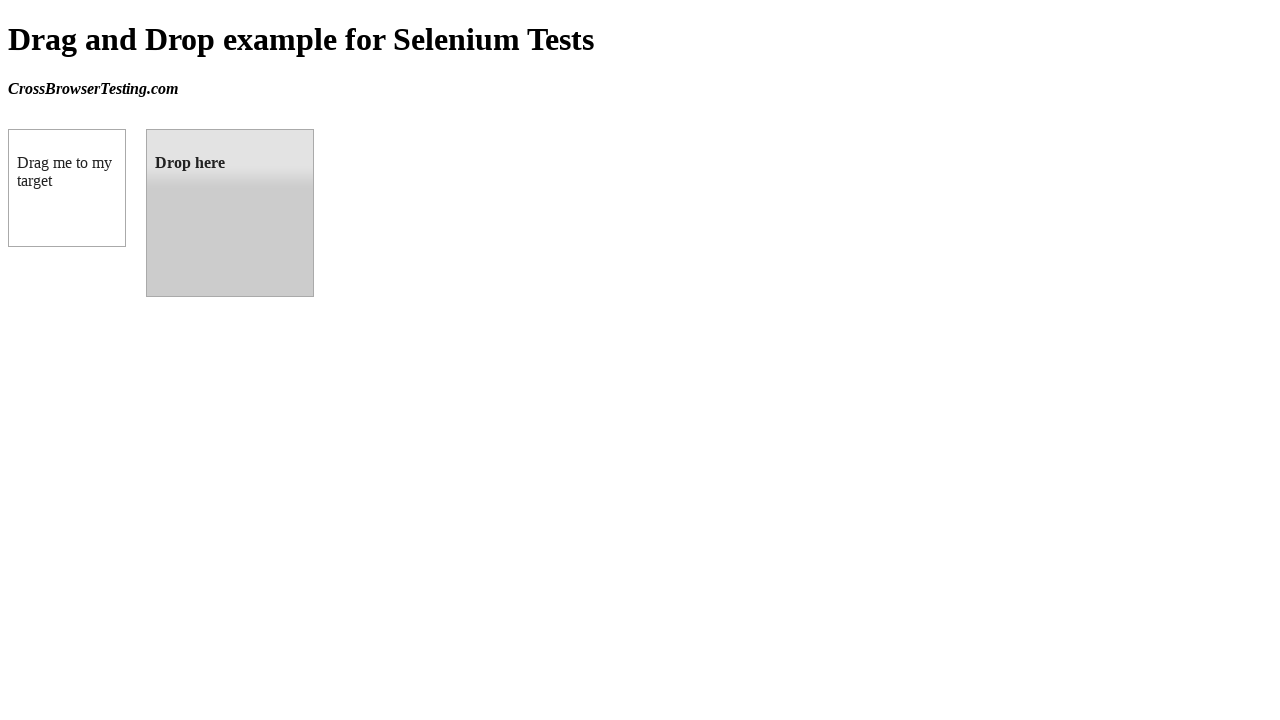

Dragged mouse to center of droppable target element at (230, 213)
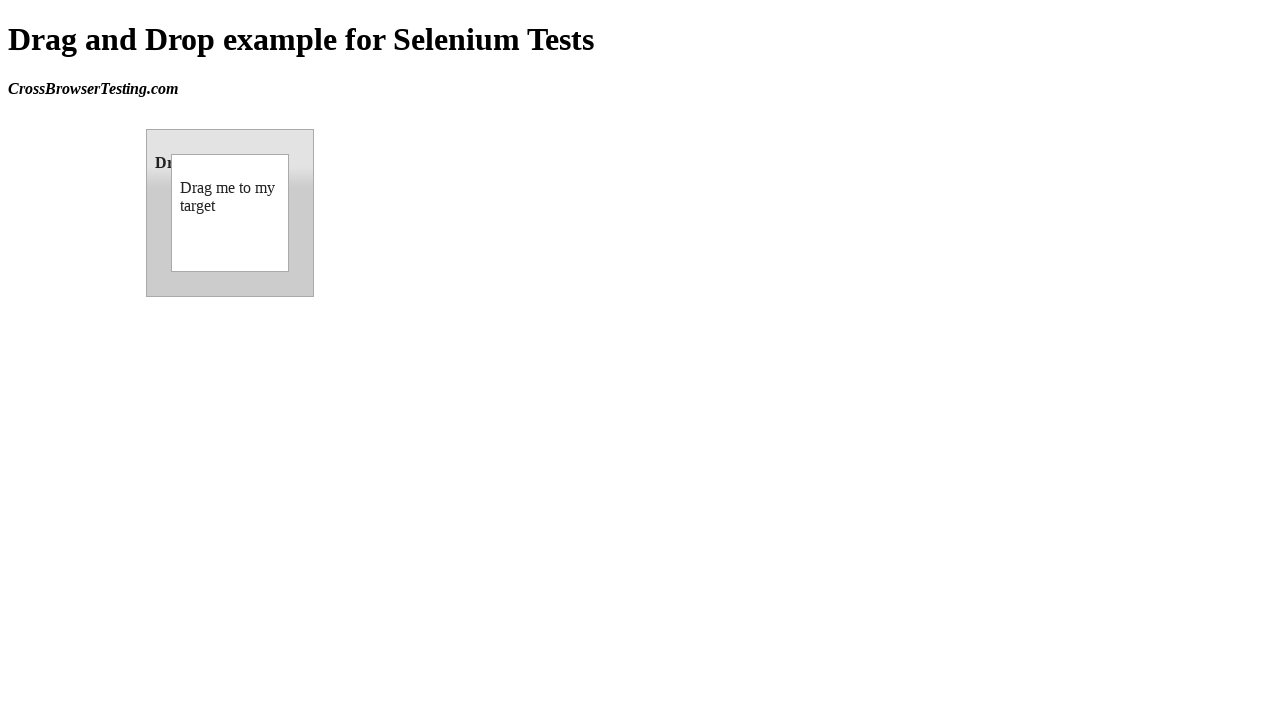

Released mouse button to complete drag and drop at (230, 213)
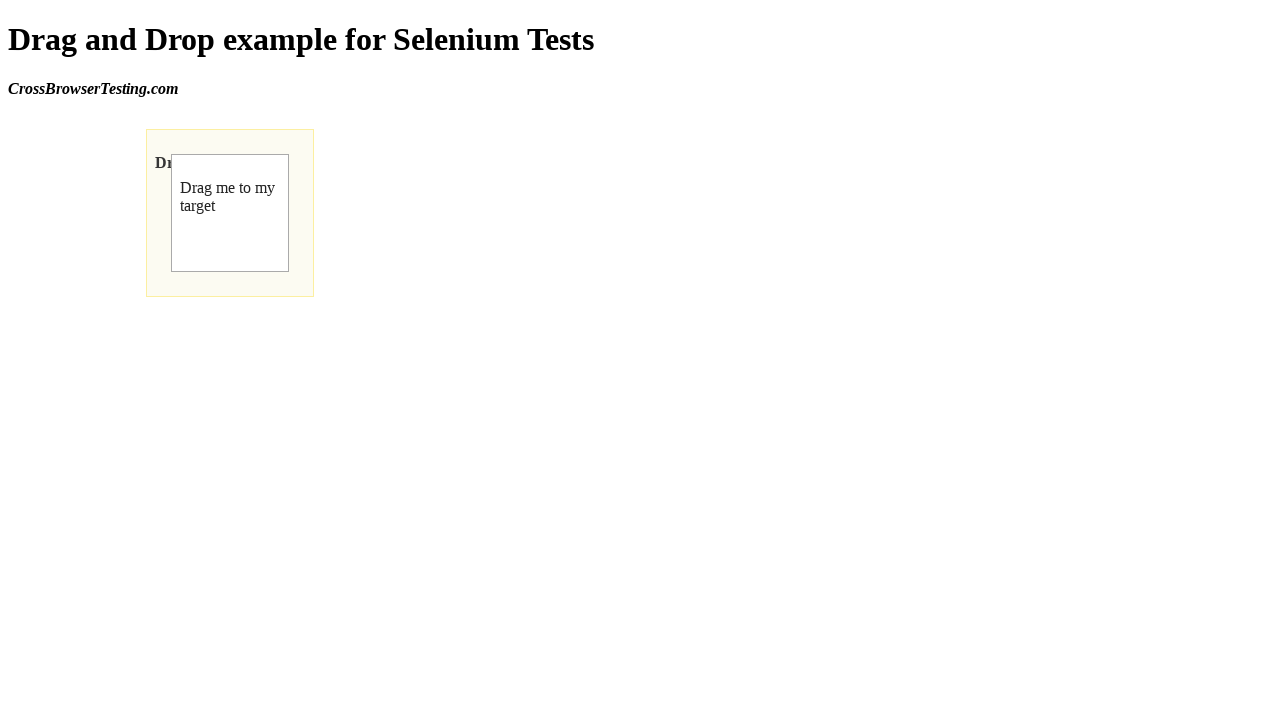

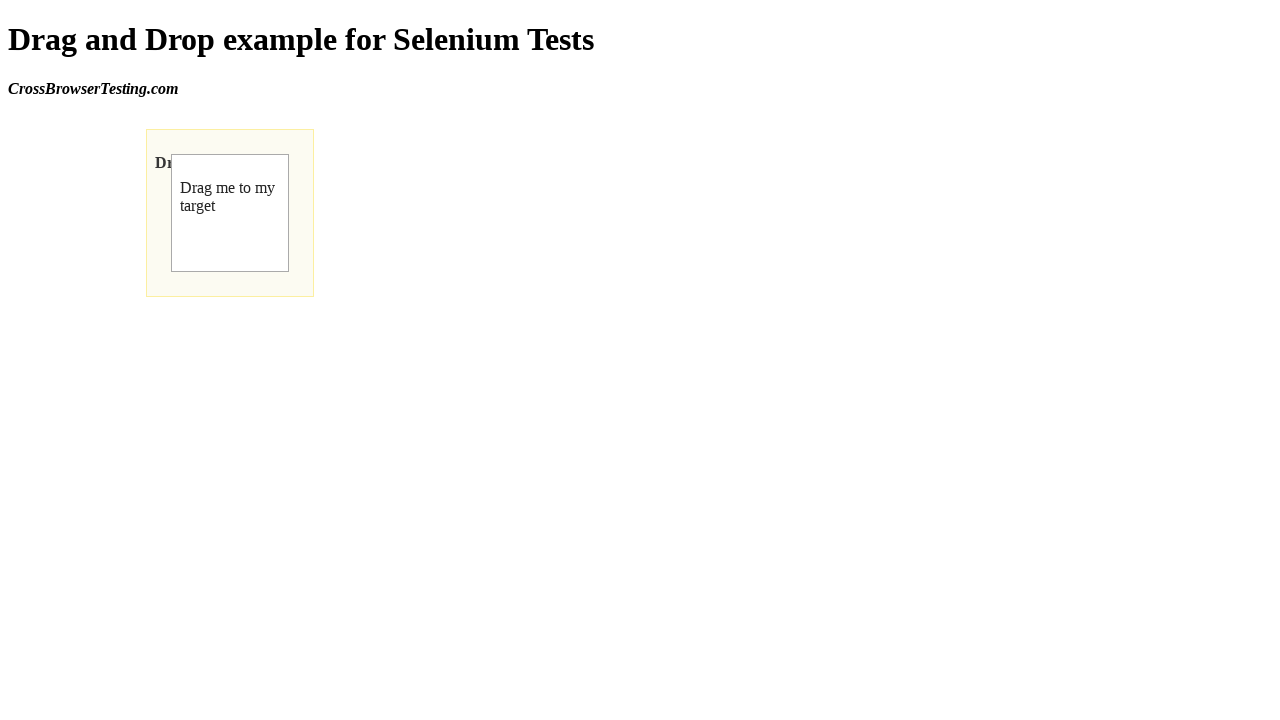